Tests iframe handling by switching into an iframe, clearing and filling a text box, then switching back to the parent frame to interact with elements outside the iframe

Starting URL: https://the-internet.herokuapp.com/iframe

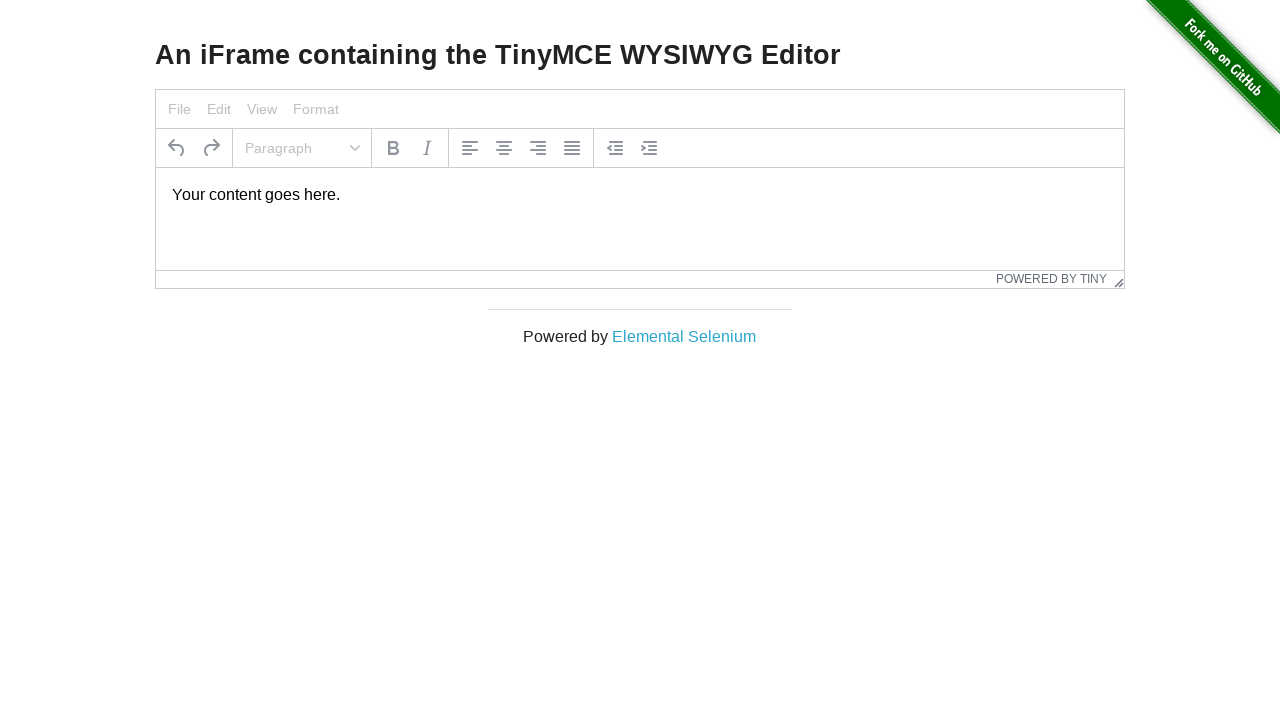

Retrieved heading text content
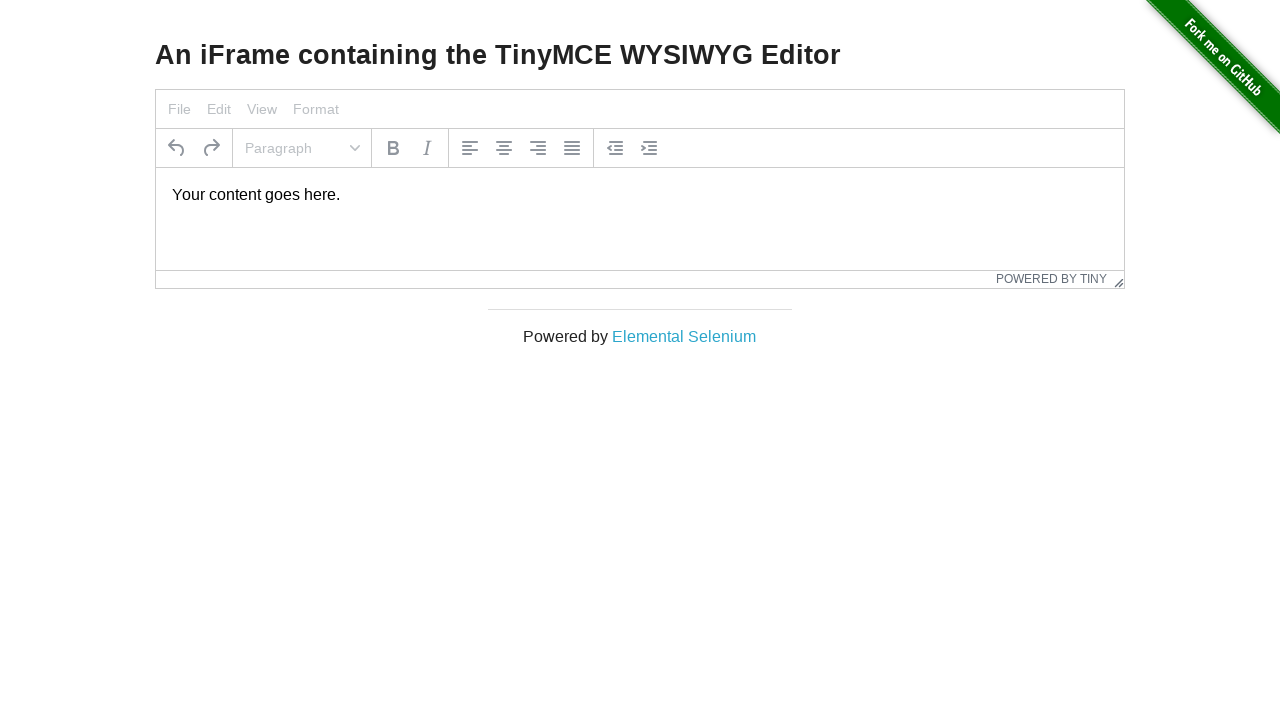

Located iframe with id 'mce_0_ifr'
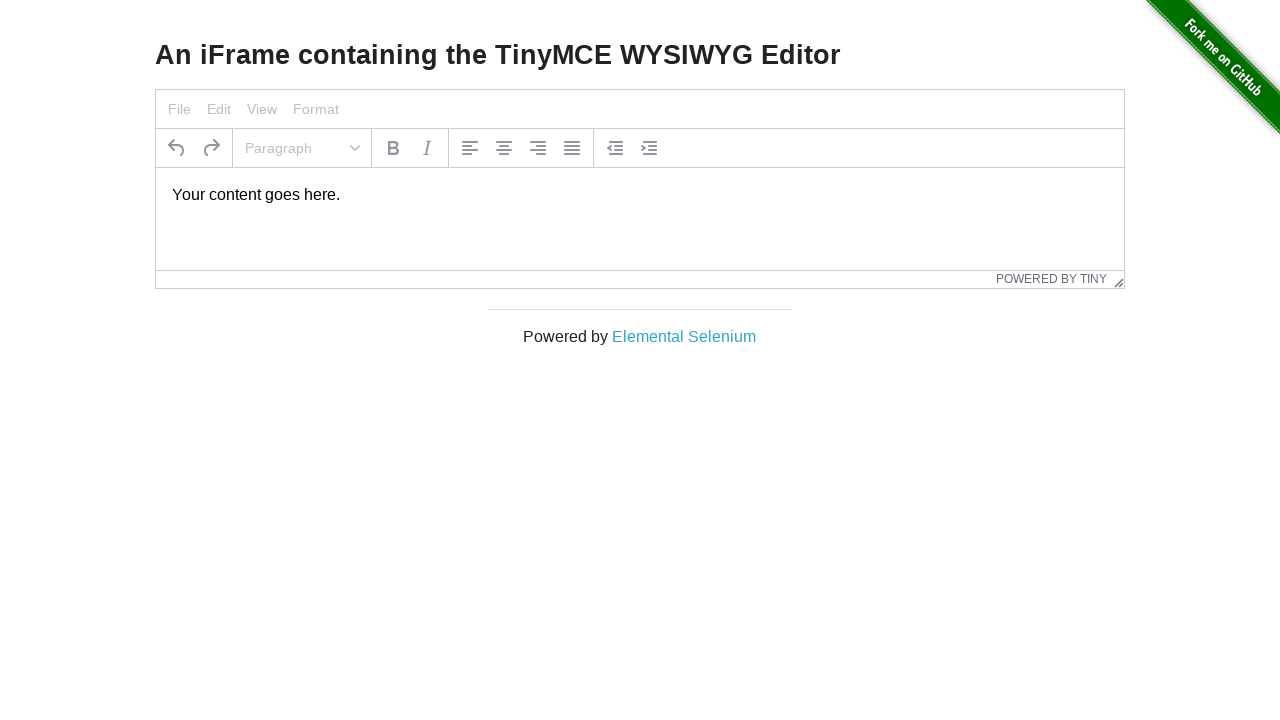

Located text box element within iframe
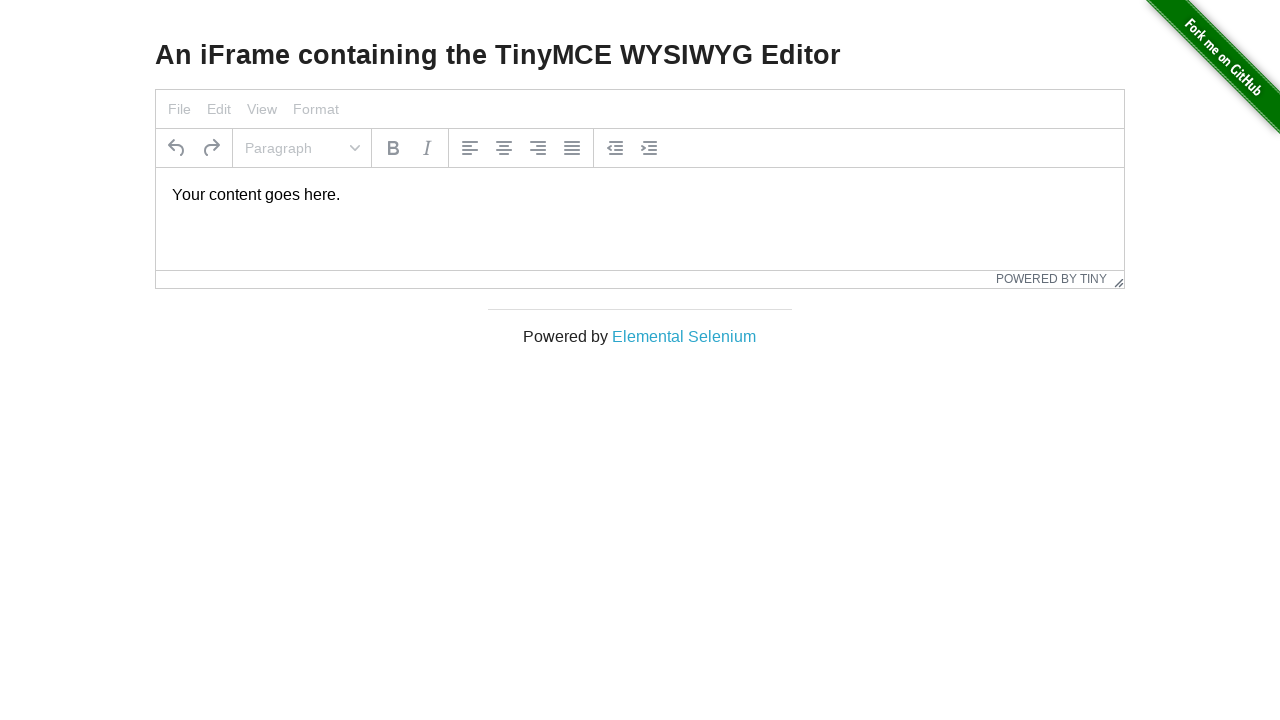

Clicked on text box inside iframe at (640, 195) on #mce_0_ifr >> internal:control=enter-frame >> xpath=//p
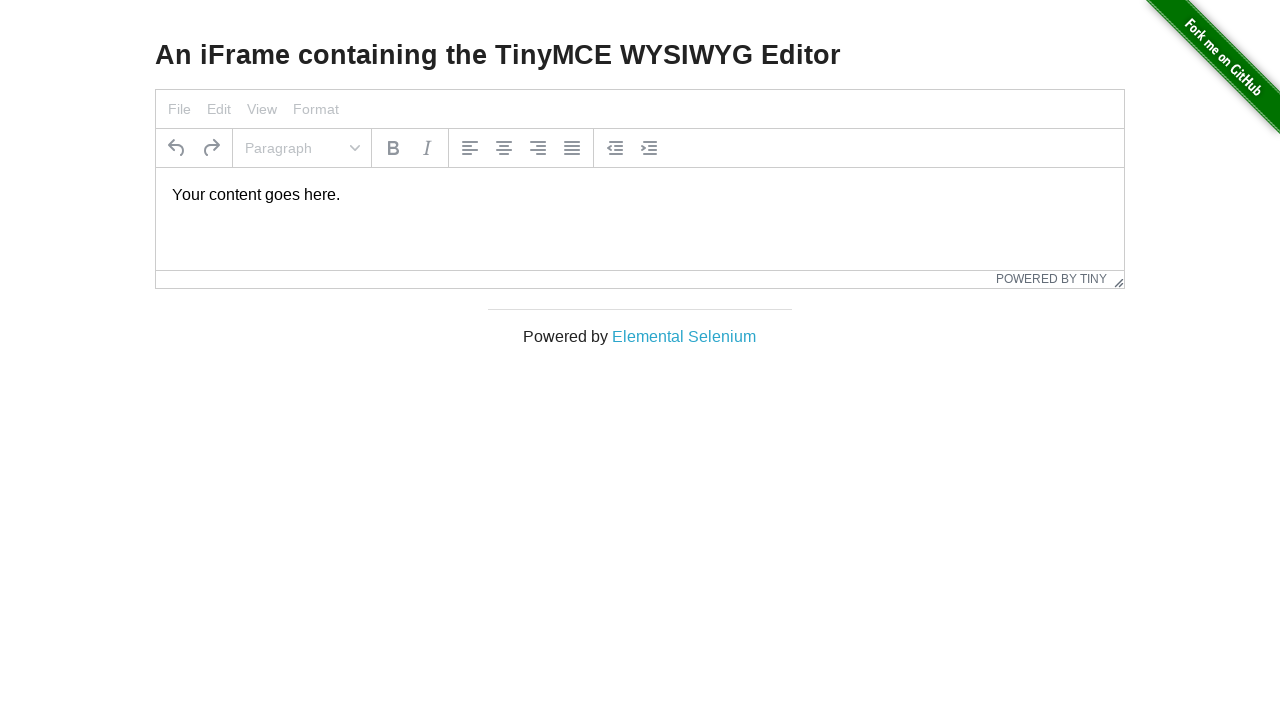

Selected all text in text box using Ctrl+A
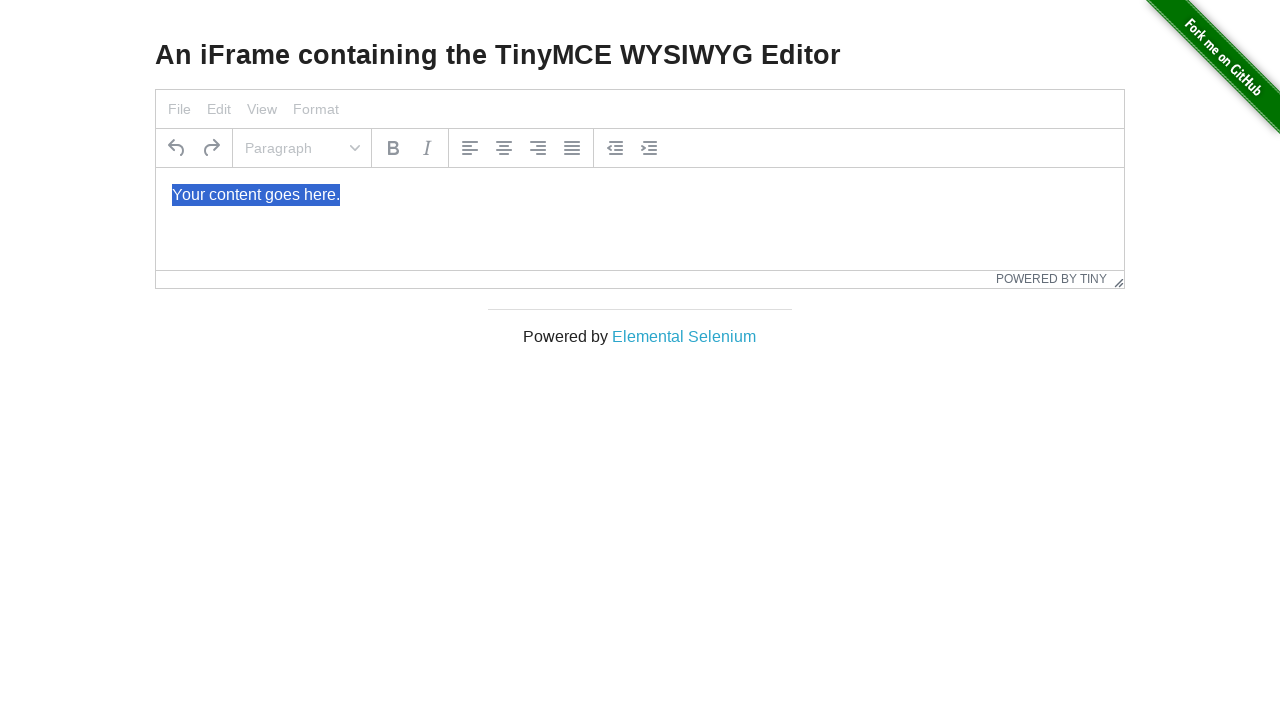

Typed 'Merhaba Dunya!' into the text box
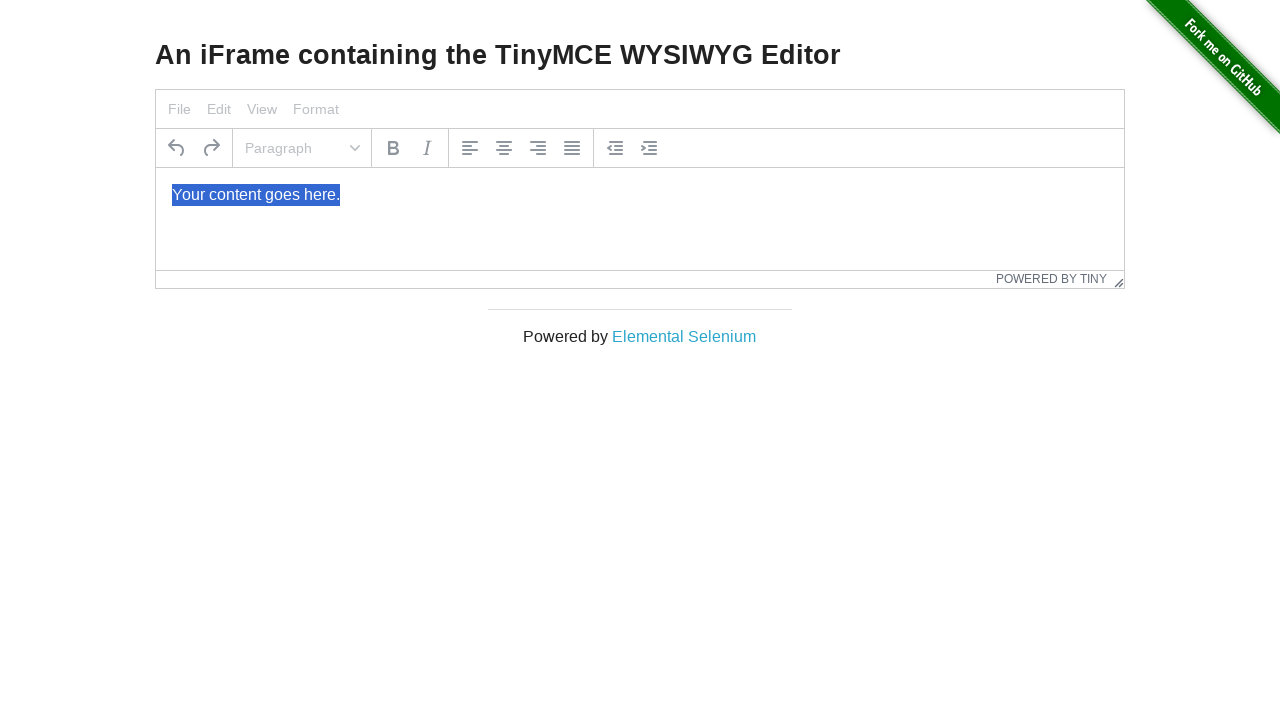

Retrieved 'Elemental Selenium' link text from parent frame
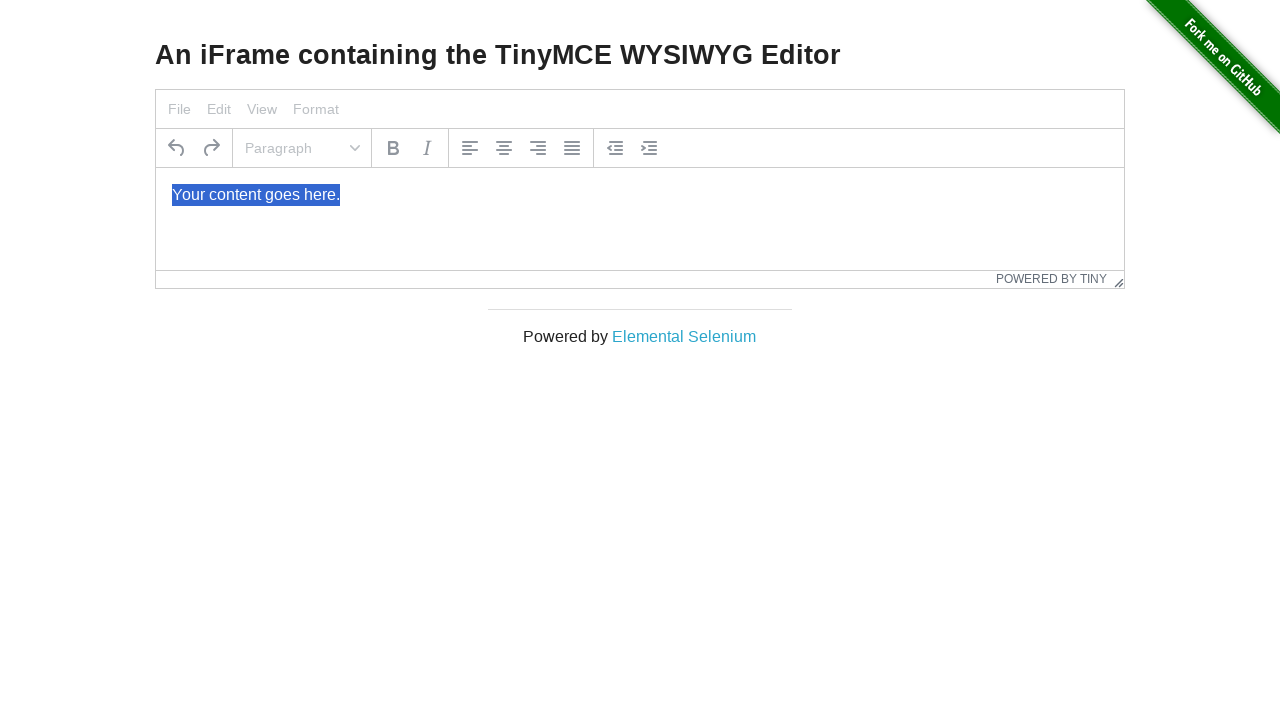

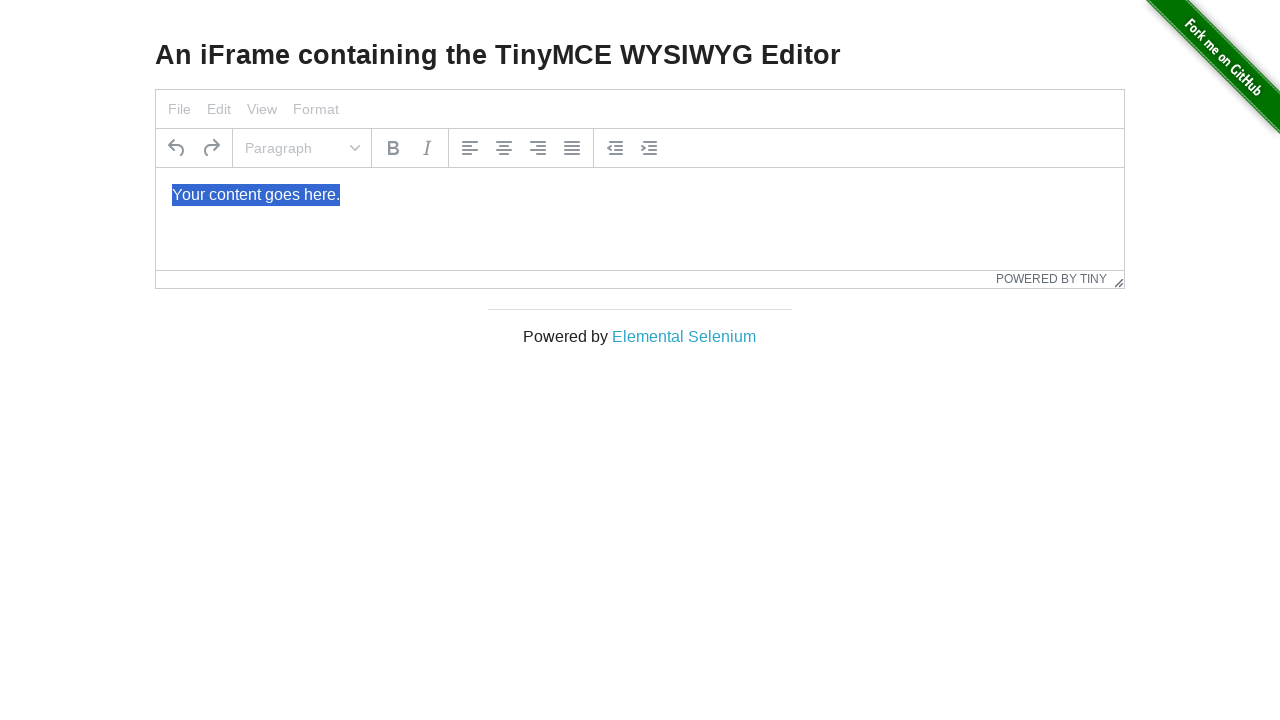